Performs a drag and drop action from the draggable element to a specific offset position

Starting URL: https://crossbrowsertesting.github.io/drag-and-drop

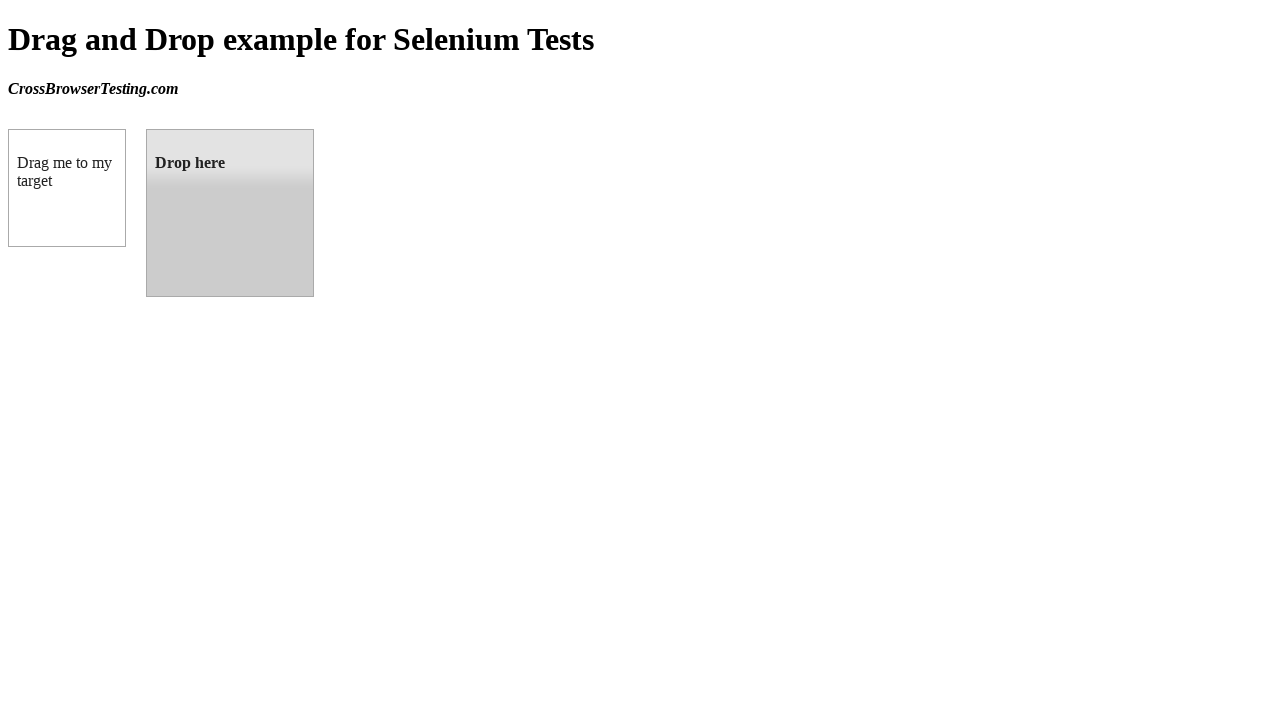

Waited for draggable element to be visible
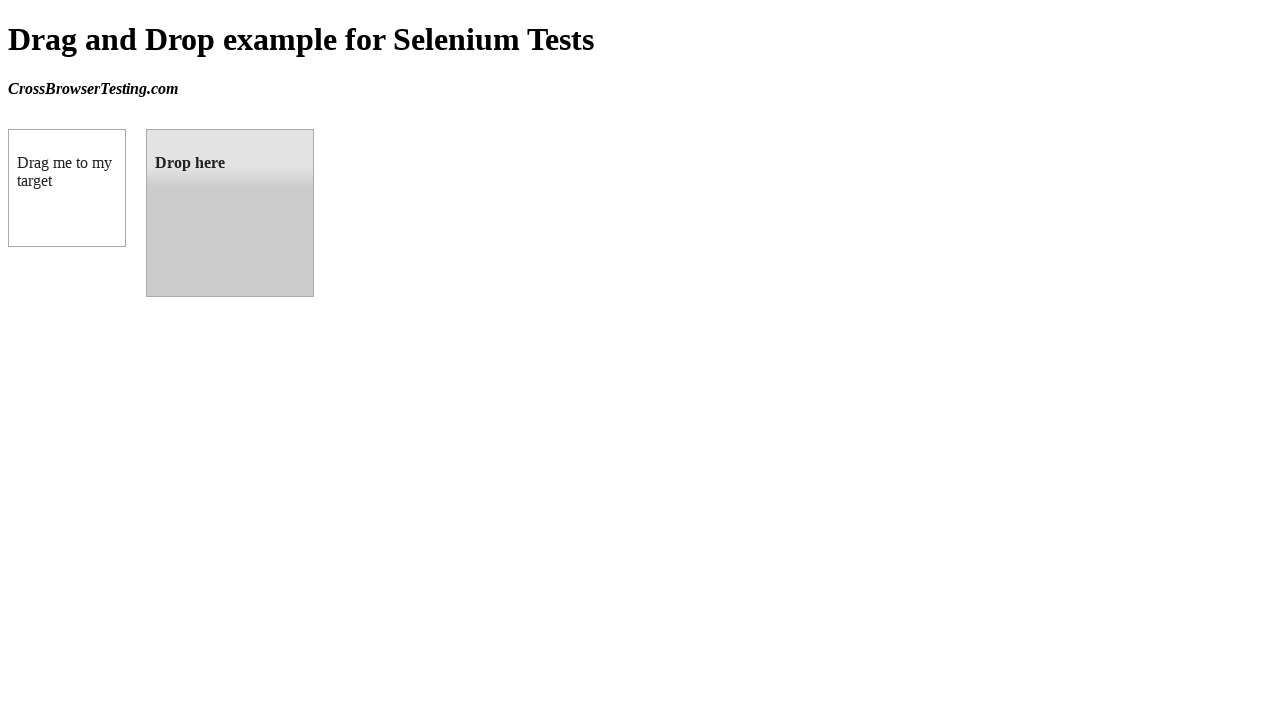

Waited for droppable element to be visible
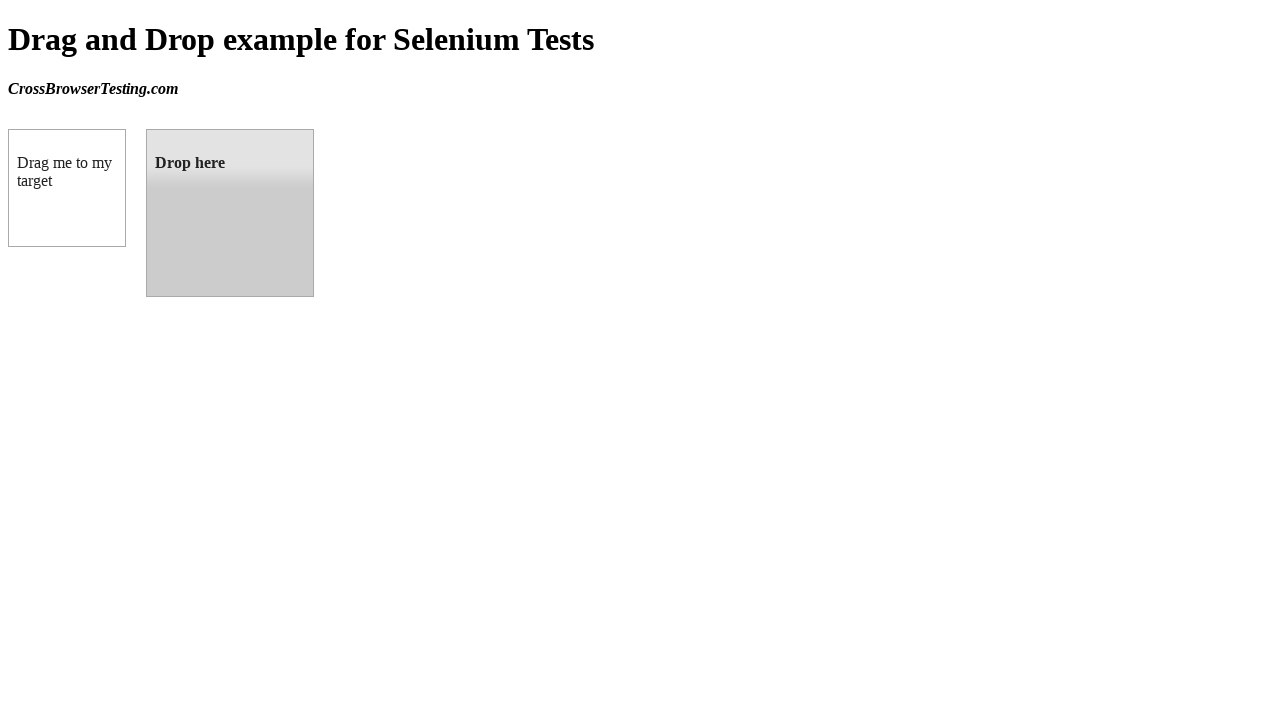

Located draggable source element
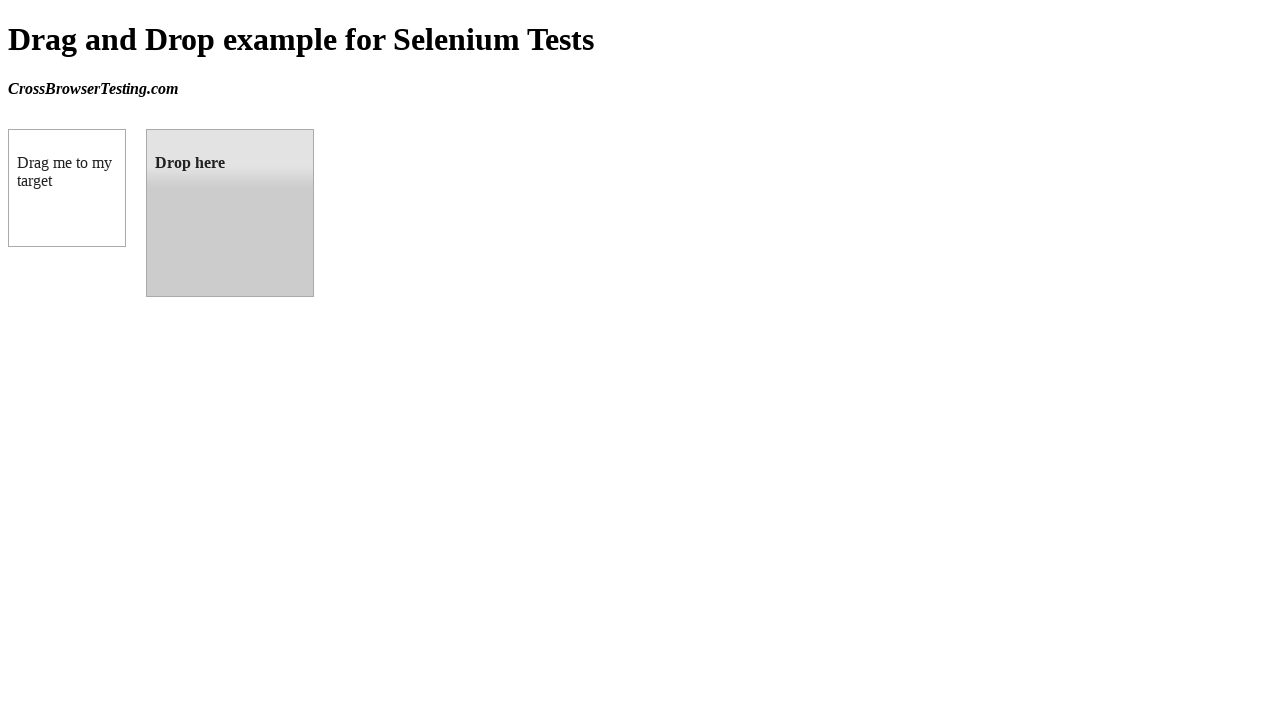

Located droppable target element
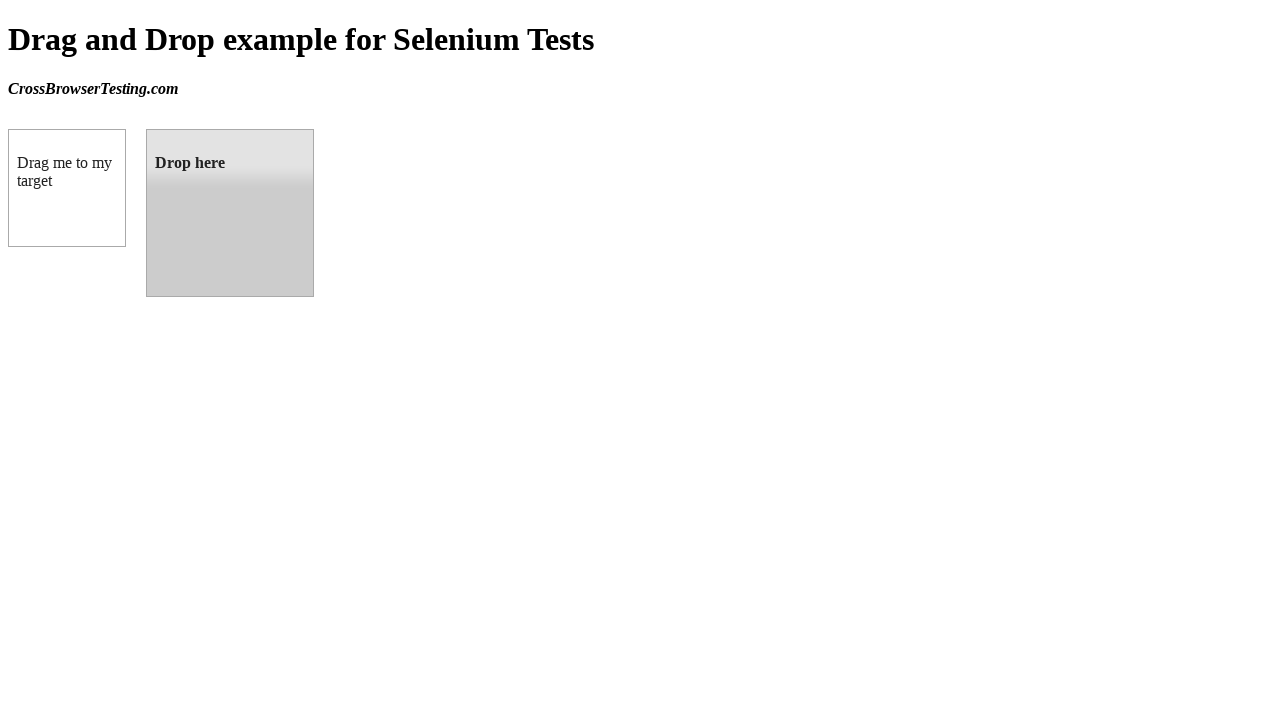

Retrieved bounding box of target element
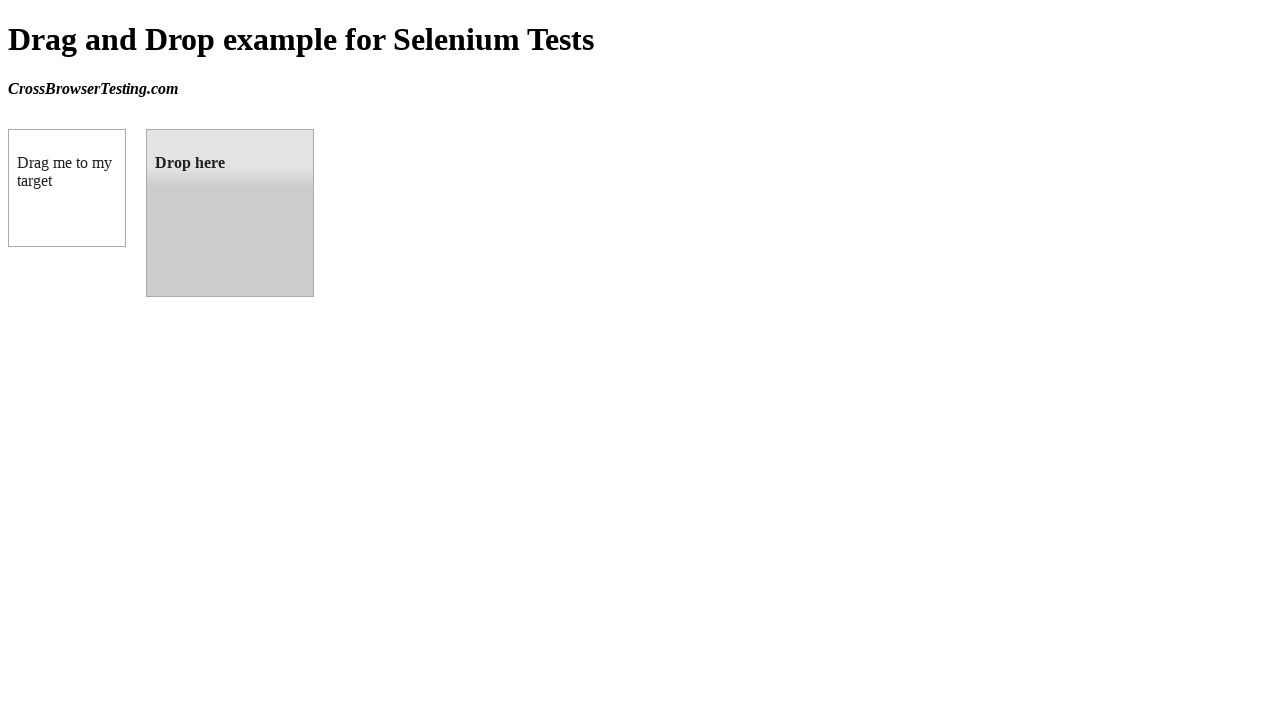

Performed drag and drop from draggable element to droppable element at (230, 213)
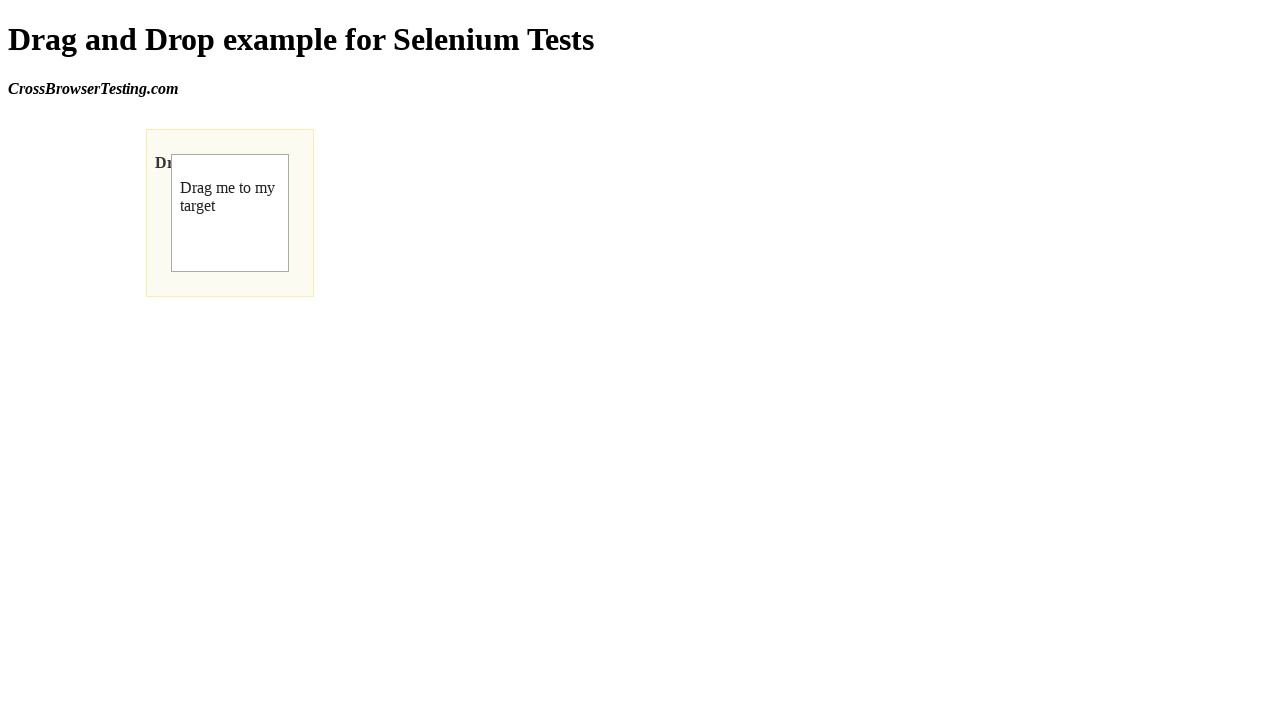

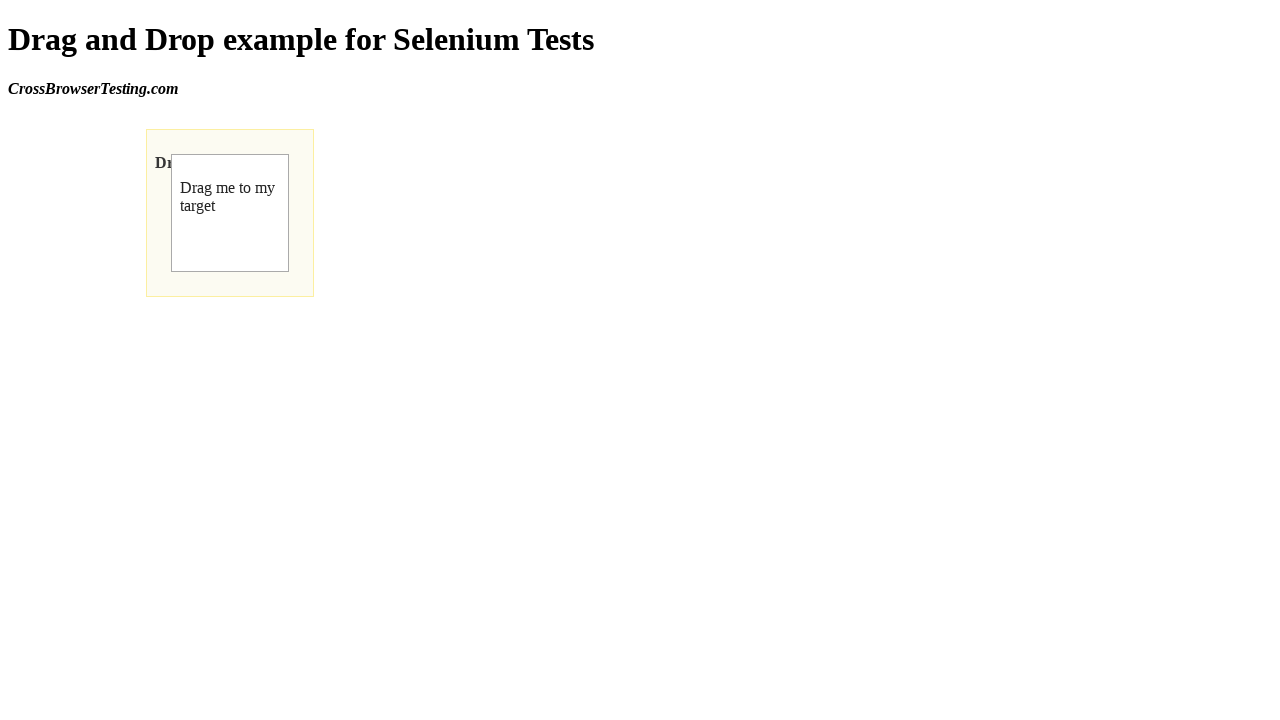